Tests adding and deleting elements on a page by clicking the Add Element button and then deleting the created element

Starting URL: https://the-internet.herokuapp.com/

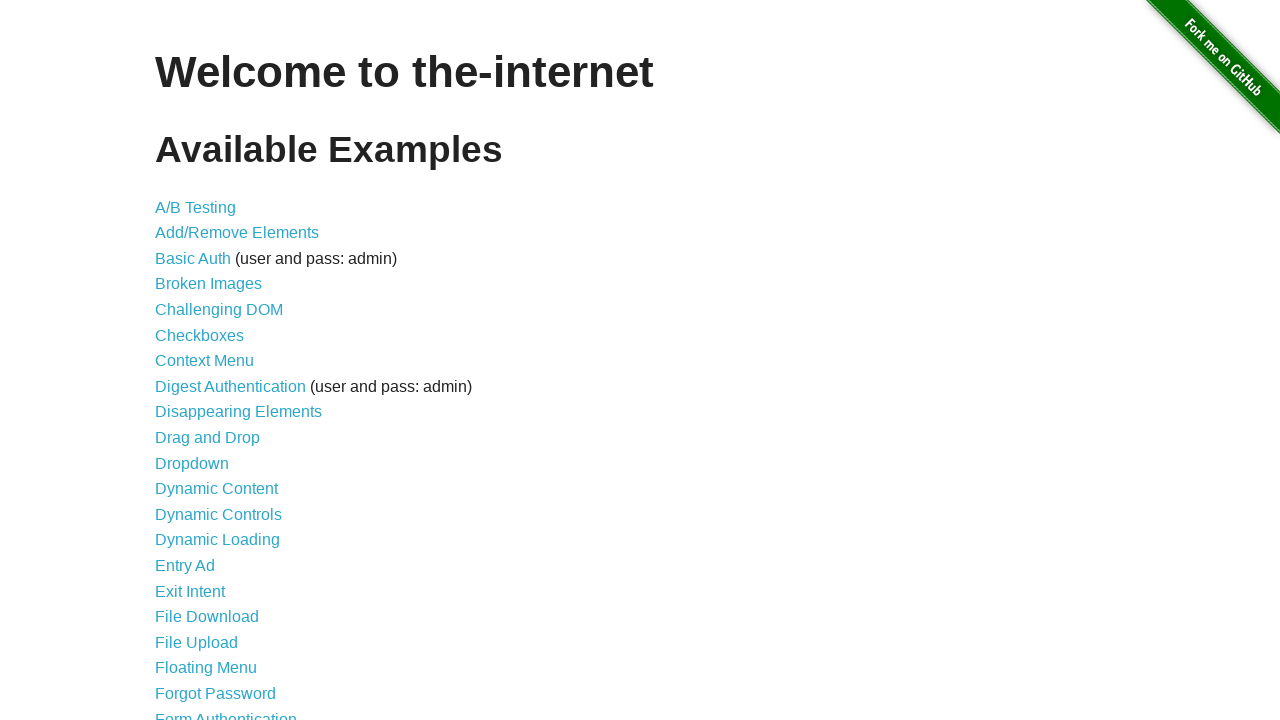

Clicked on Add/Remove Elements link at (237, 233) on text=Add/Remove Elements
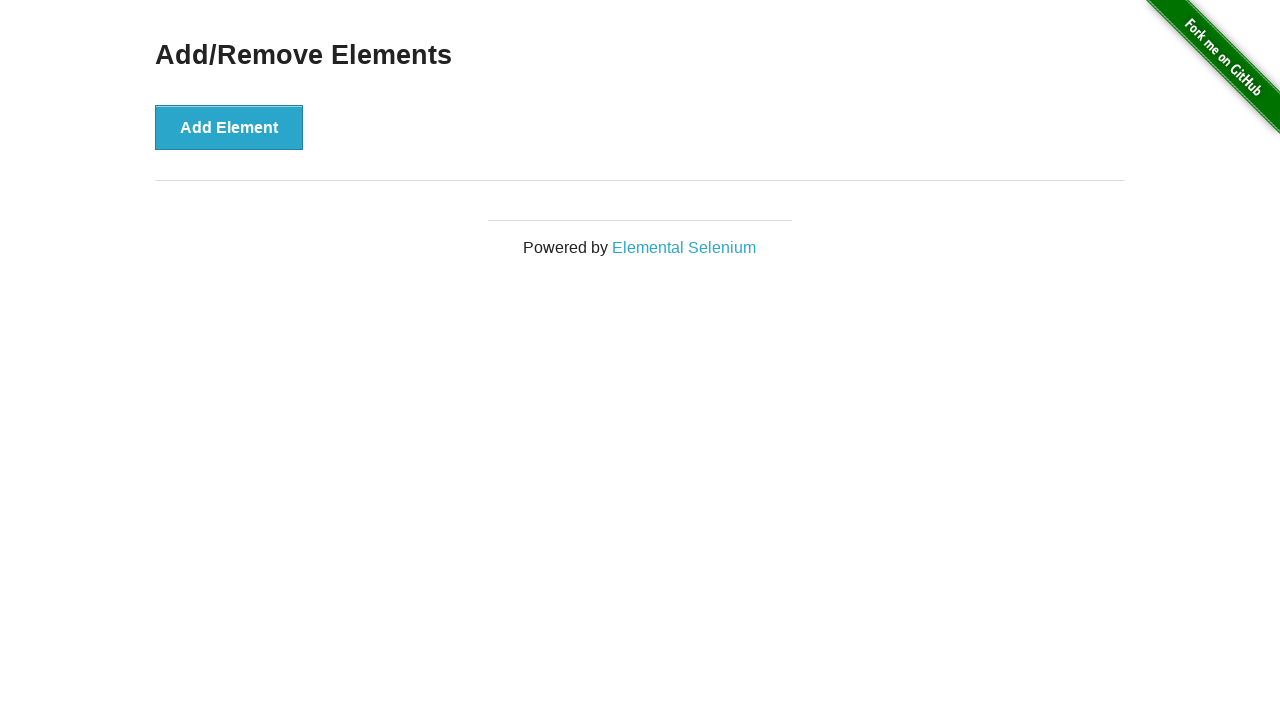

Clicked Add Element button to create a new element at (229, 127) on text=Add Element
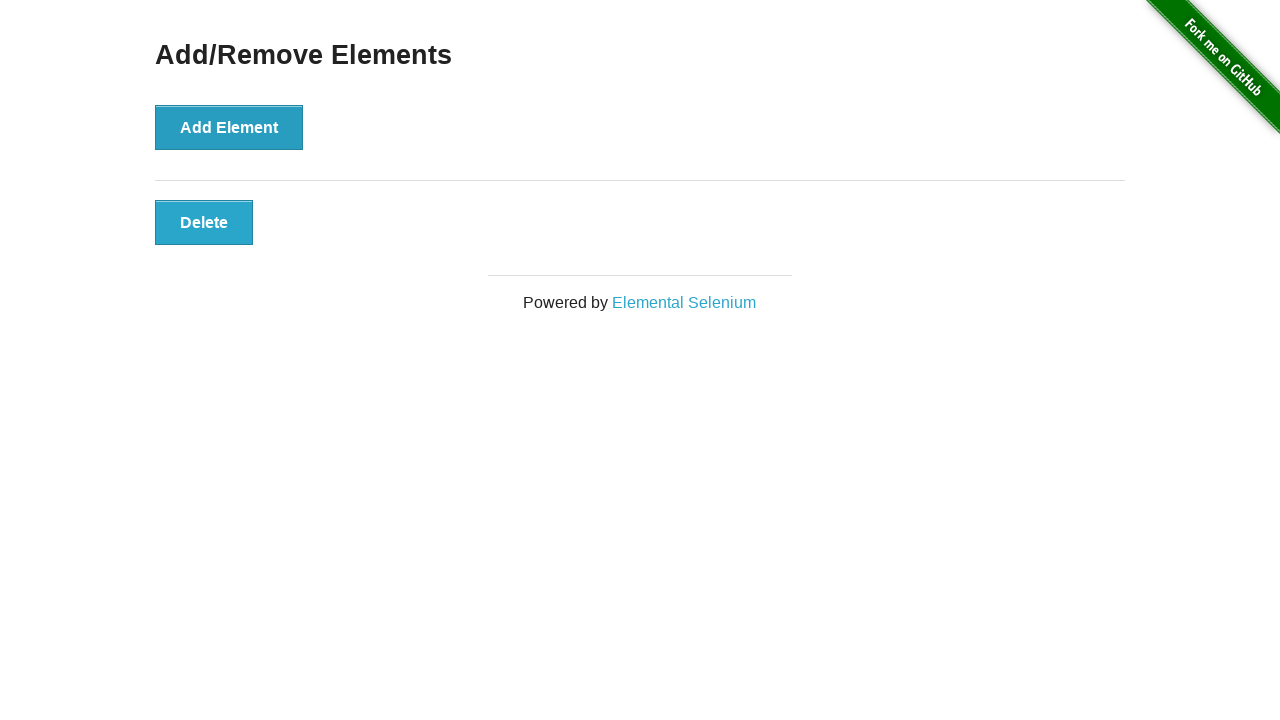

Clicked Delete button to remove the added element at (204, 222) on text=Delete
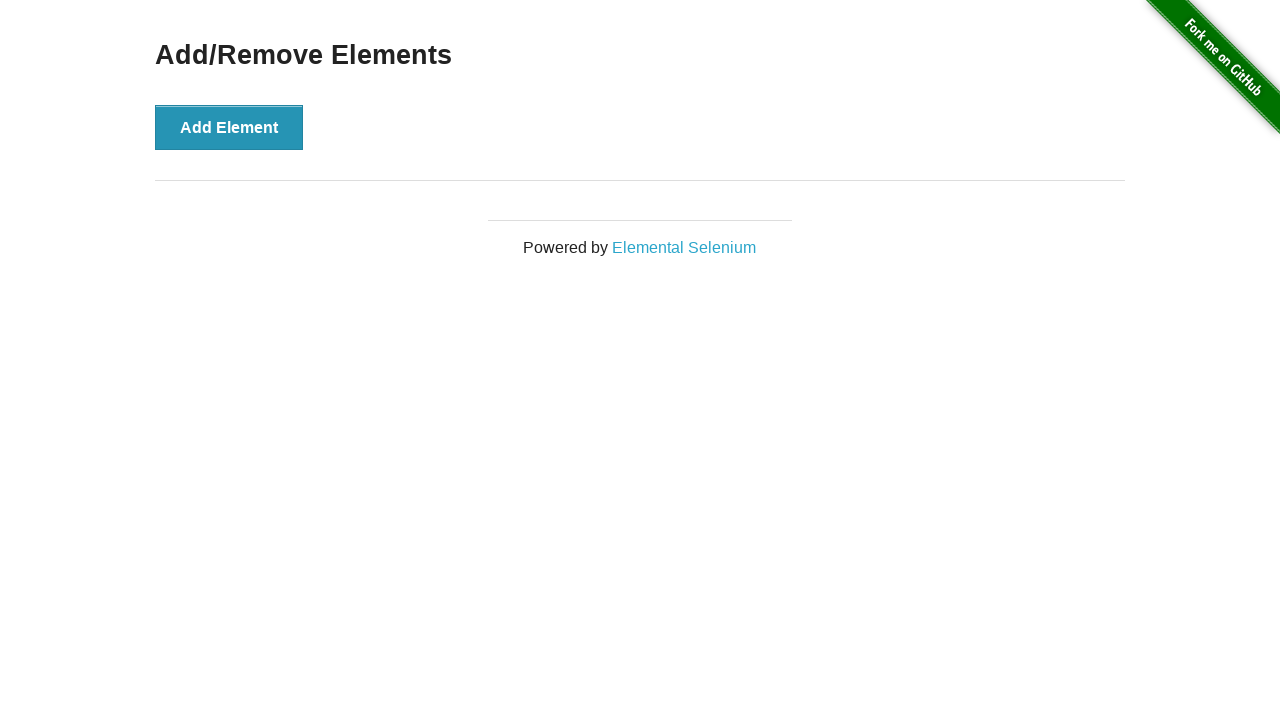

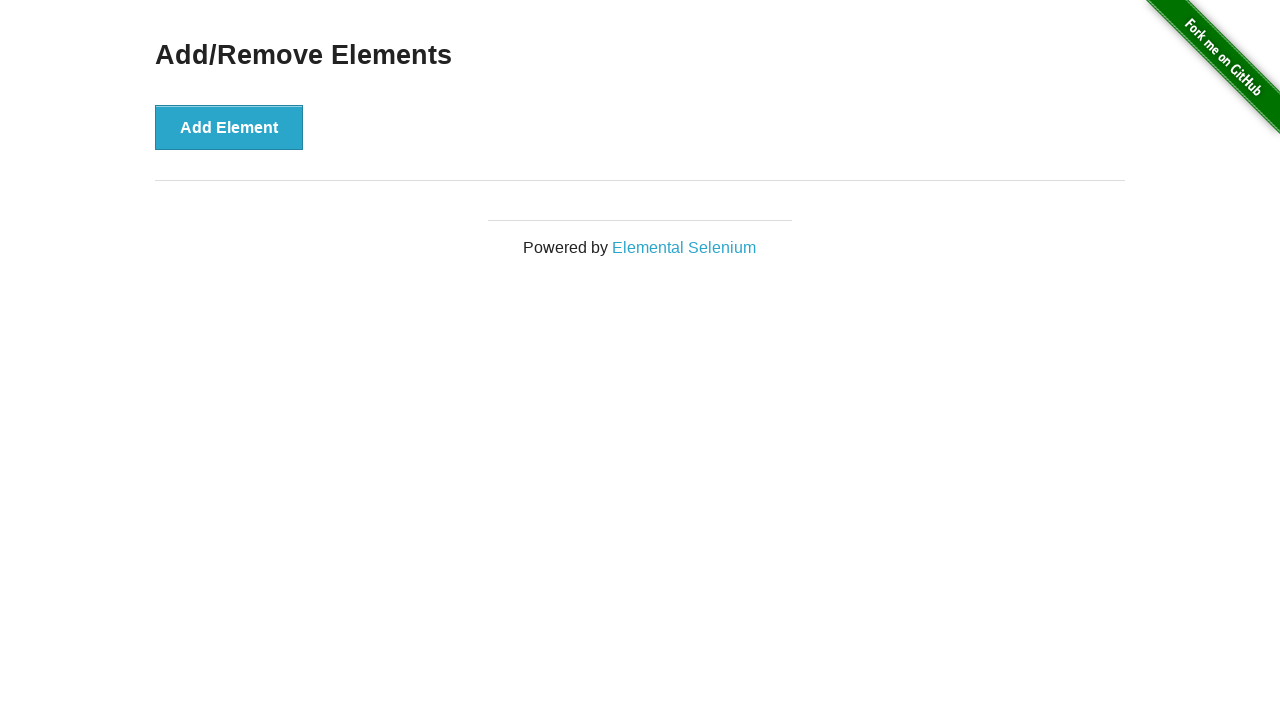